Tests browser alert functionality by entering a name in a text field, clicking a button to trigger an alert, and accepting the alert dialog.

Starting URL: https://rahulshettyacademy.com/AutomationPractice/

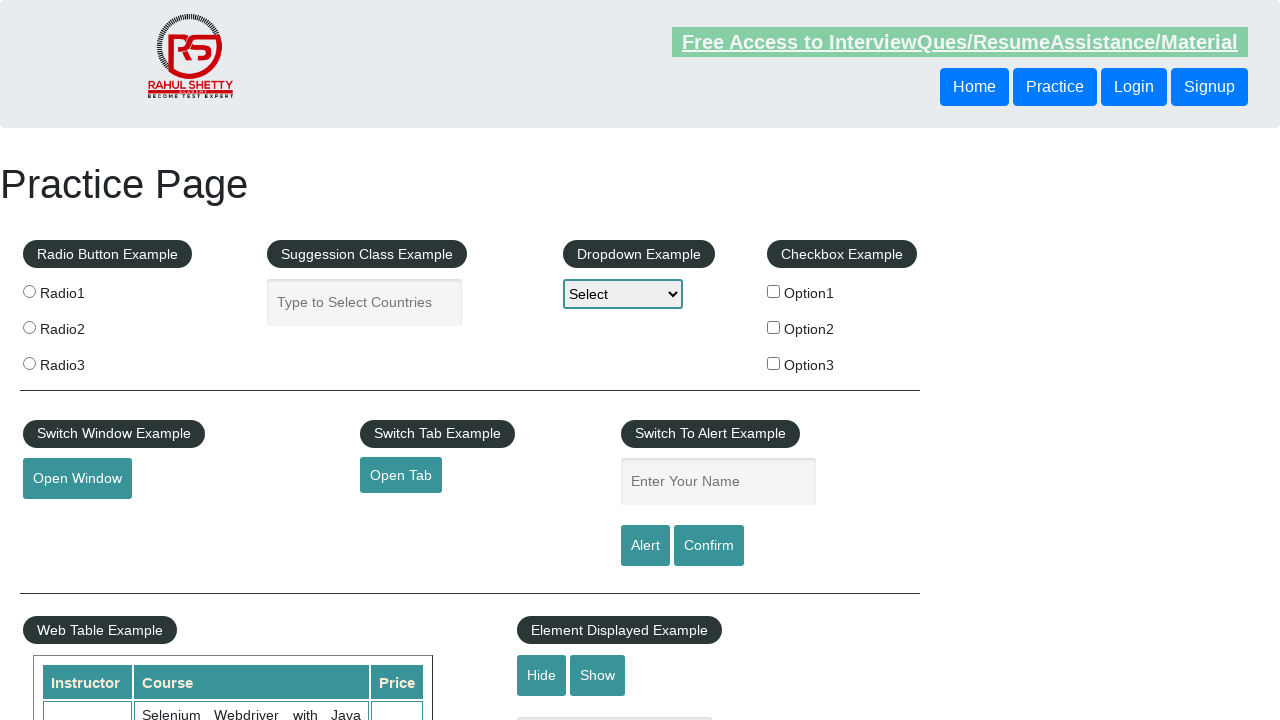

Filled name field with 'Raghav' on #name
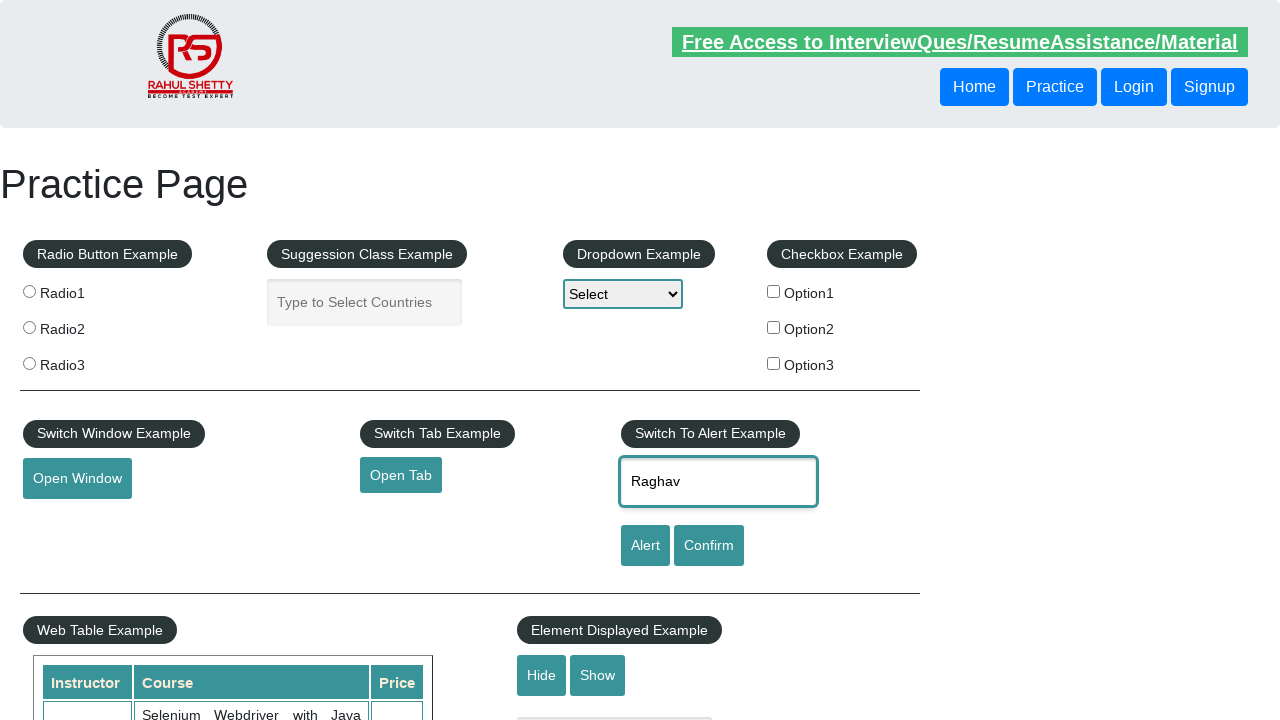

Clicked alert button to trigger alert dialog at (645, 546) on #alertbtn
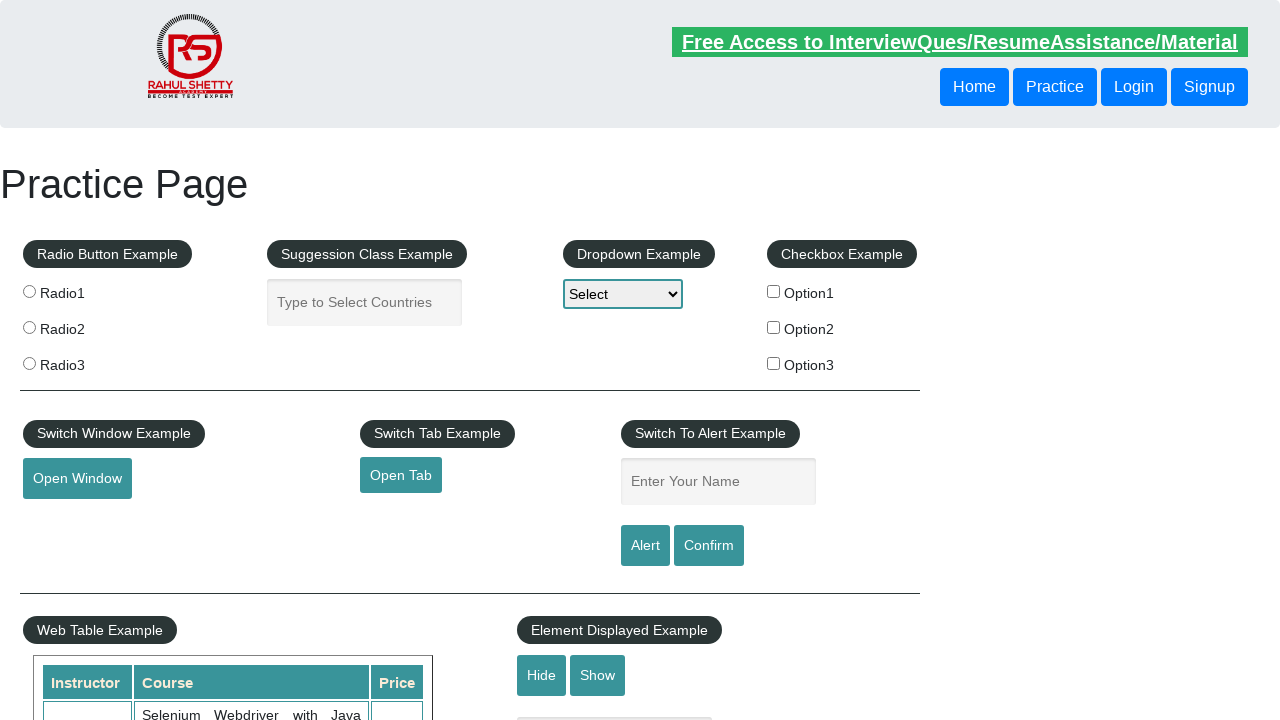

Alert dialog accepted
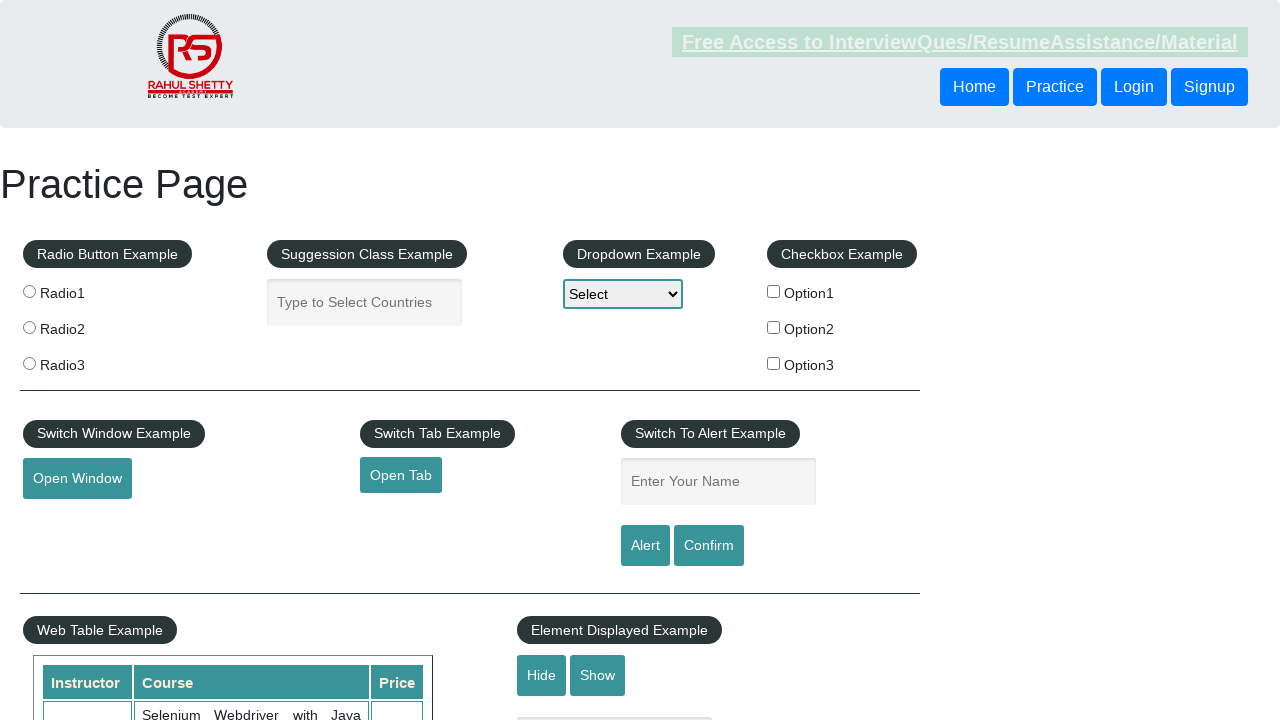

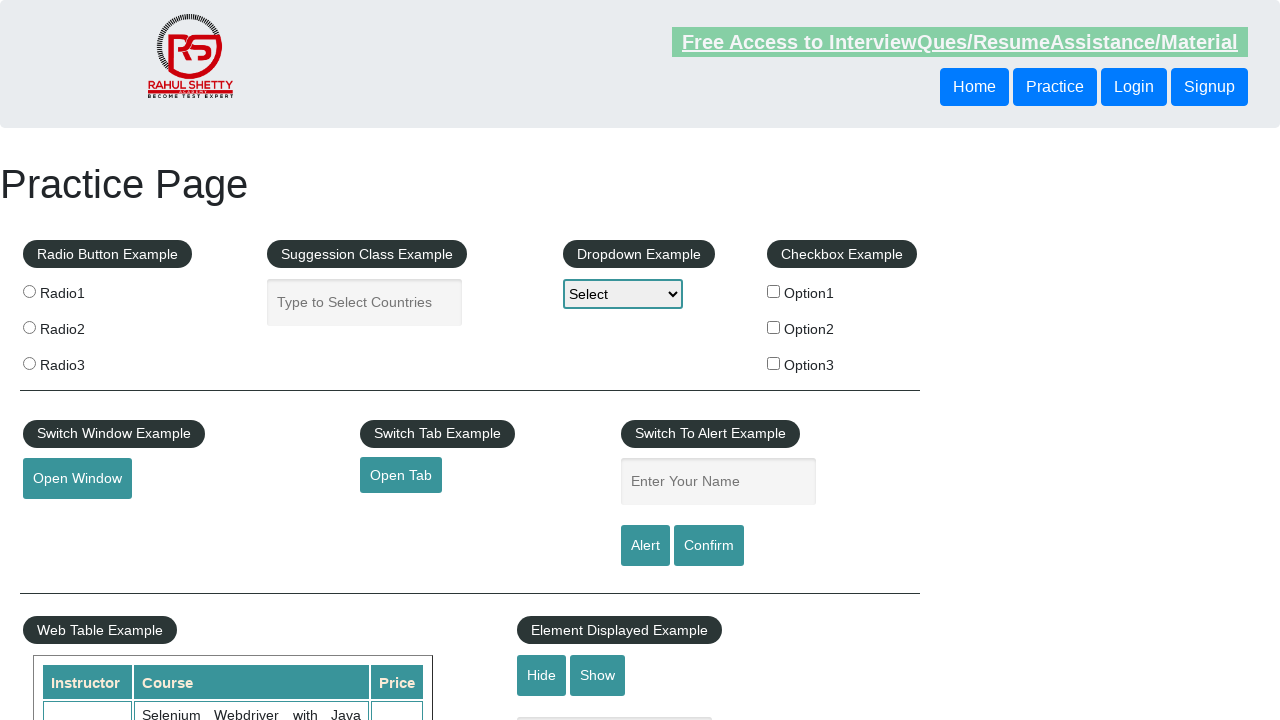